Navigates to the Connections word game page and waits for the game tiles to load

Starting URL: https://connectionsgame.org/?game=12-06-2023

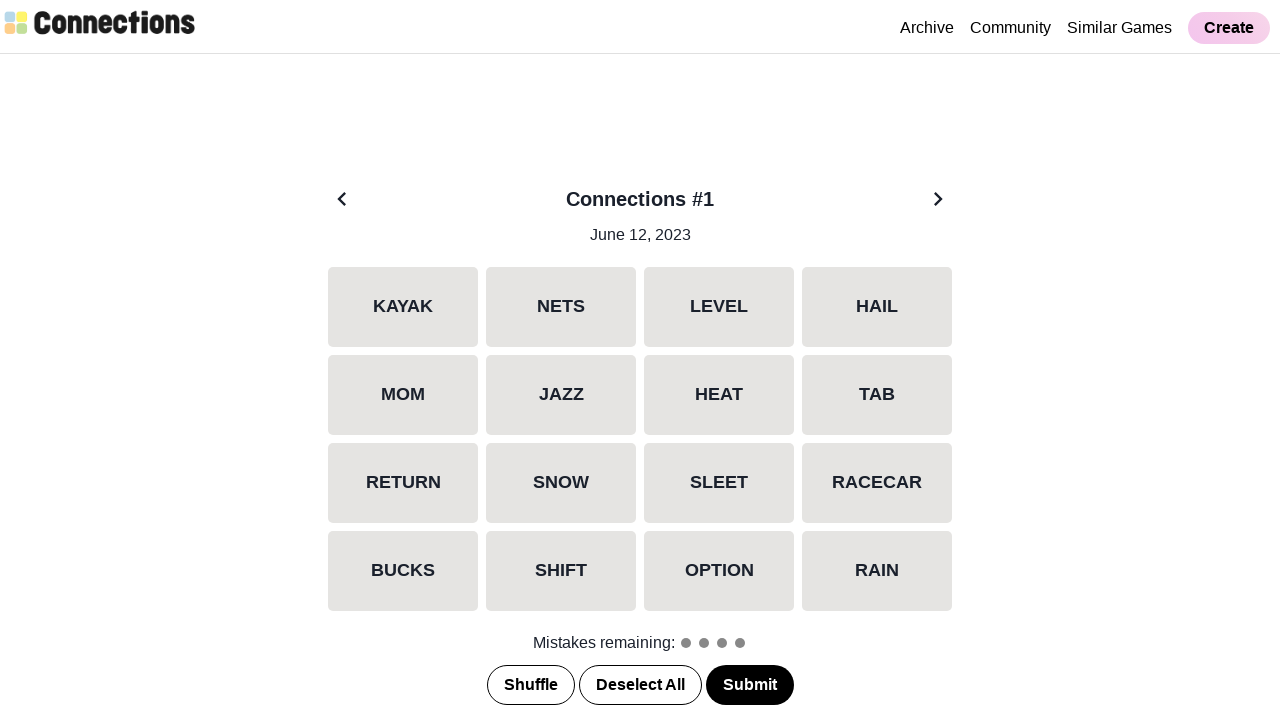

Navigated to Connections game page for 12-06-2023
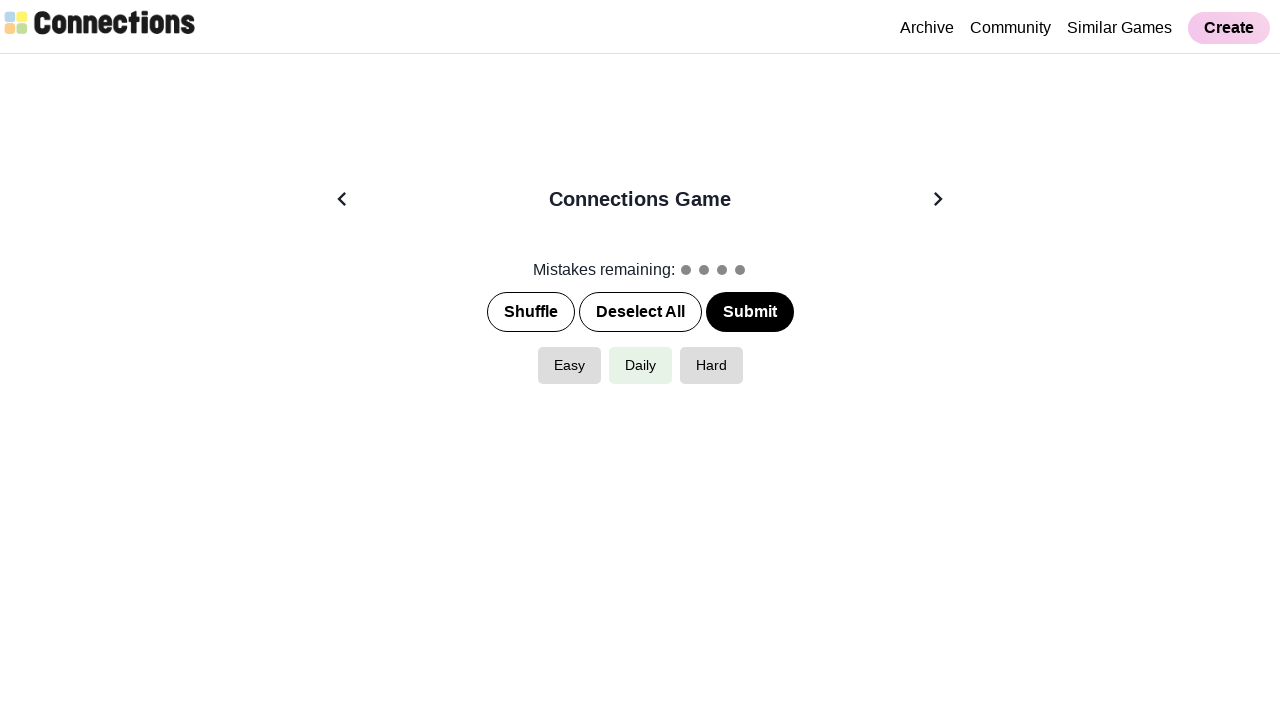

Game tiles loaded successfully
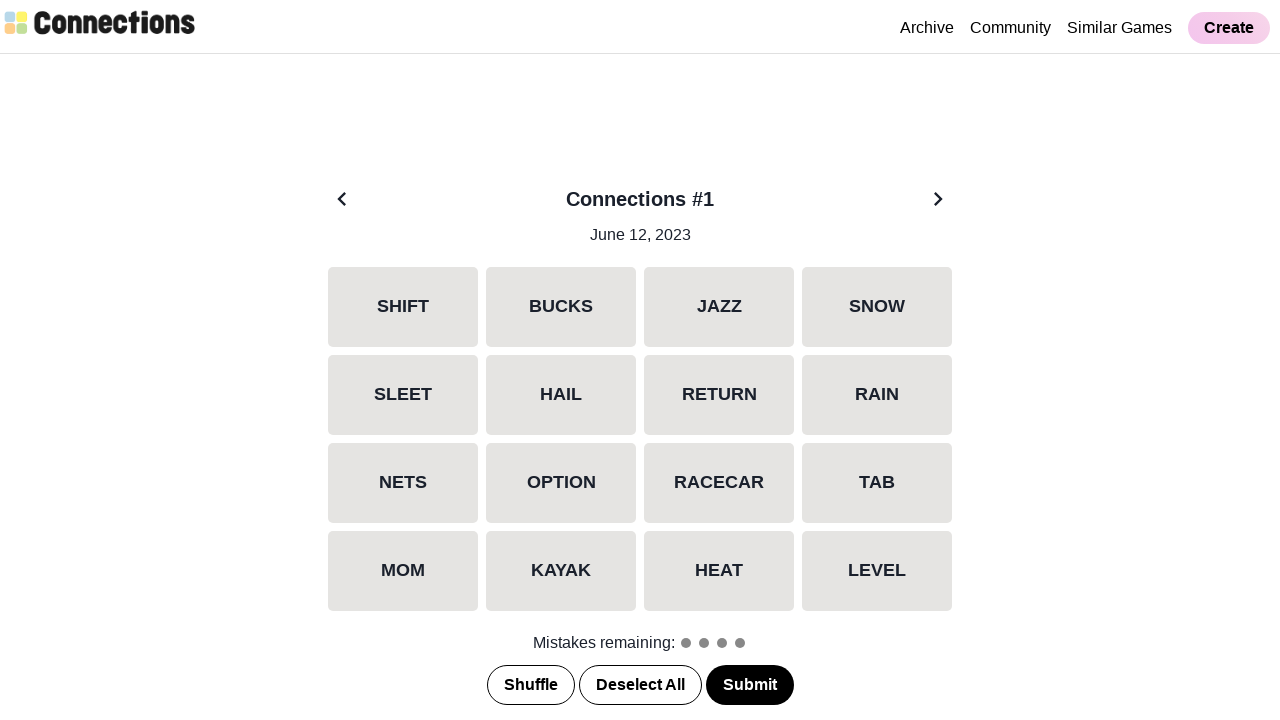

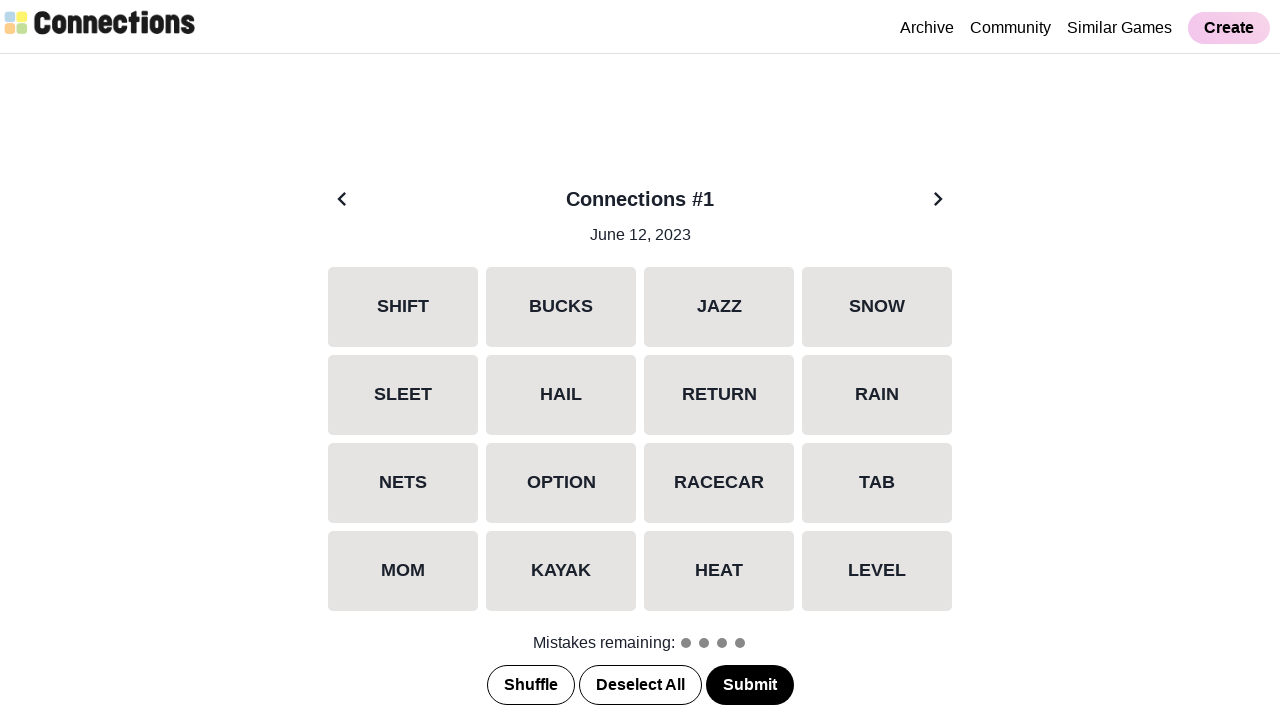